Tests the add/remove elements functionality by clicking the "Add Element" button 5 times and verifying the delete buttons are created

Starting URL: http://the-internet.herokuapp.com/add_remove_elements/

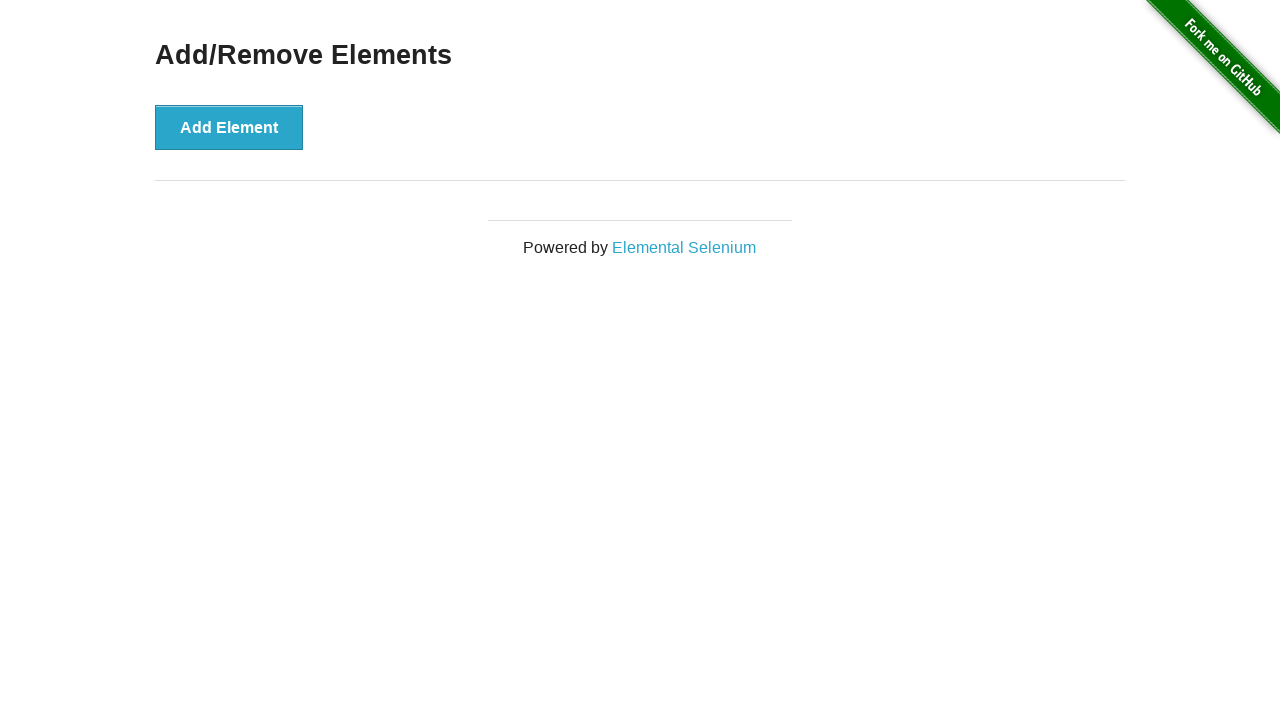

Navigated to add/remove elements page
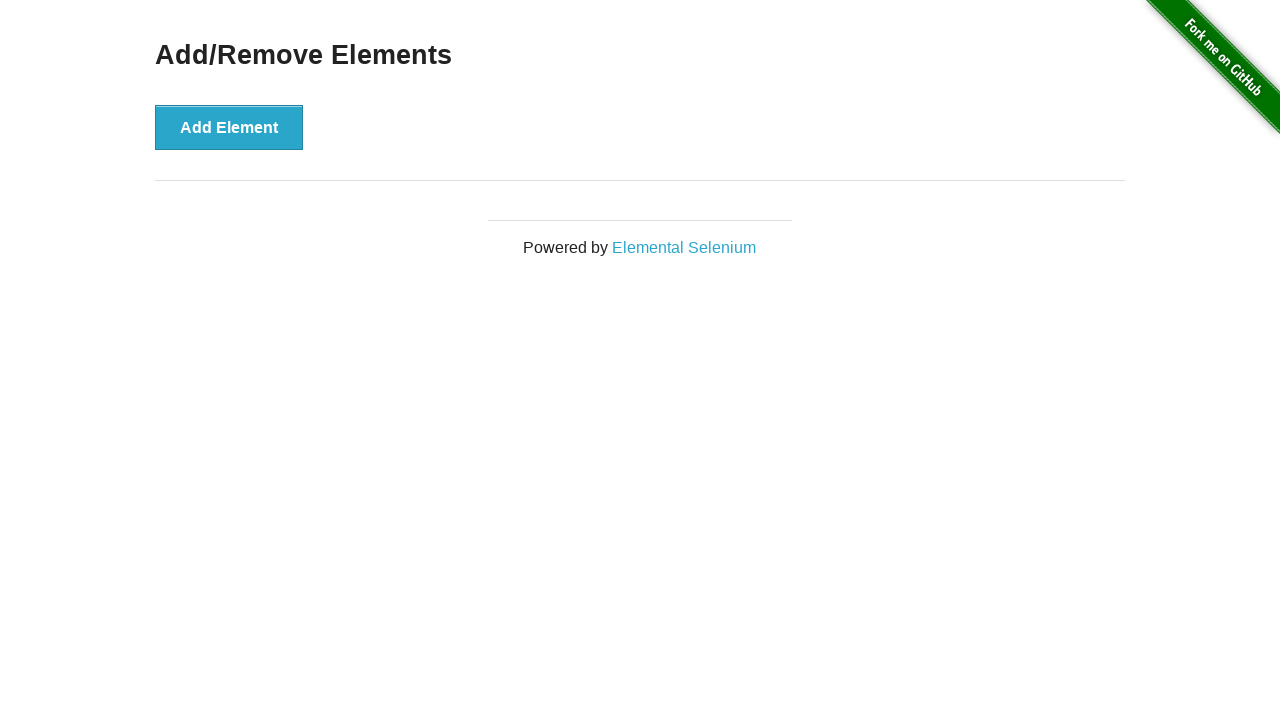

Clicked 'Add Element' button at (229, 127) on xpath=//button[text()="Add Element"]
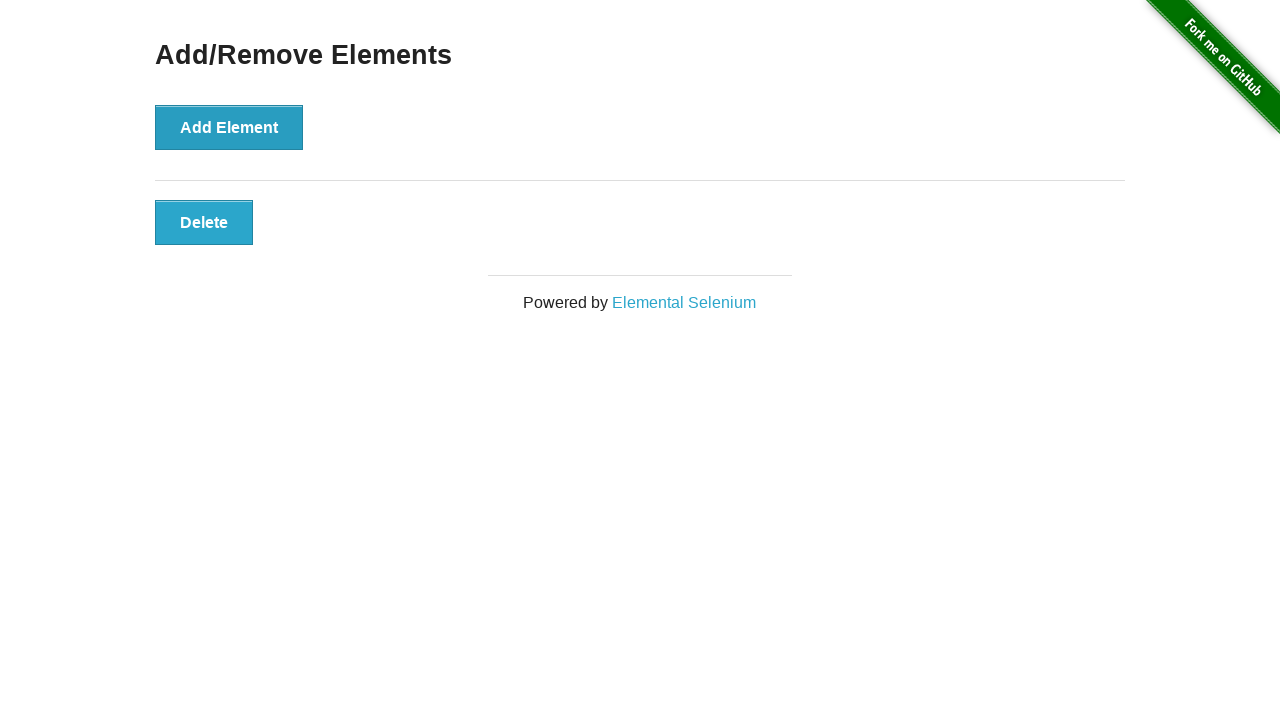

Clicked 'Add Element' button at (229, 127) on xpath=//button[text()="Add Element"]
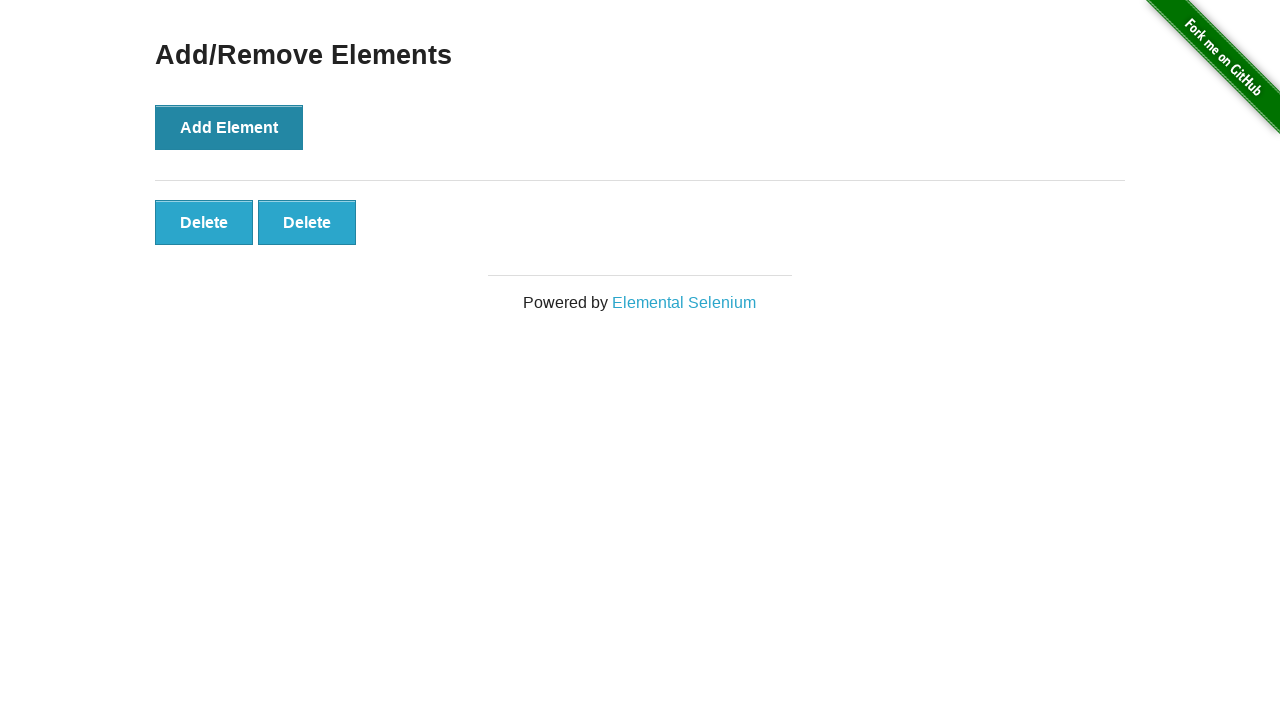

Clicked 'Add Element' button at (229, 127) on xpath=//button[text()="Add Element"]
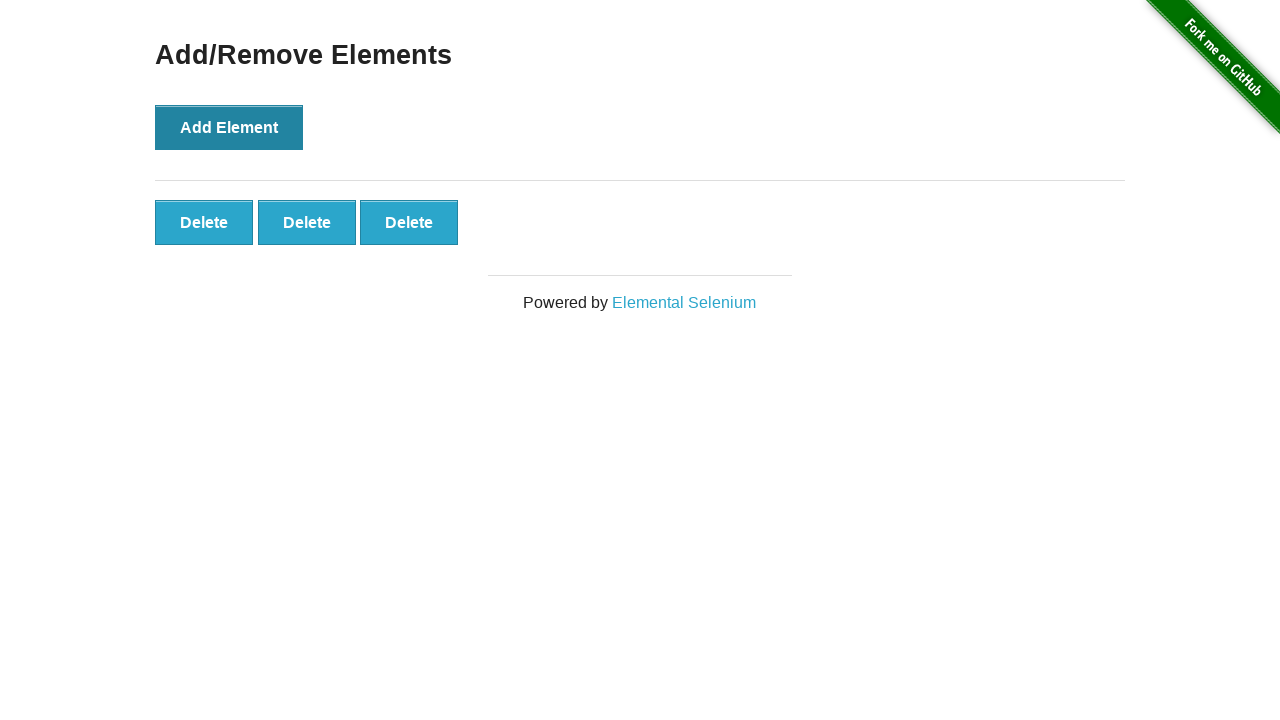

Clicked 'Add Element' button at (229, 127) on xpath=//button[text()="Add Element"]
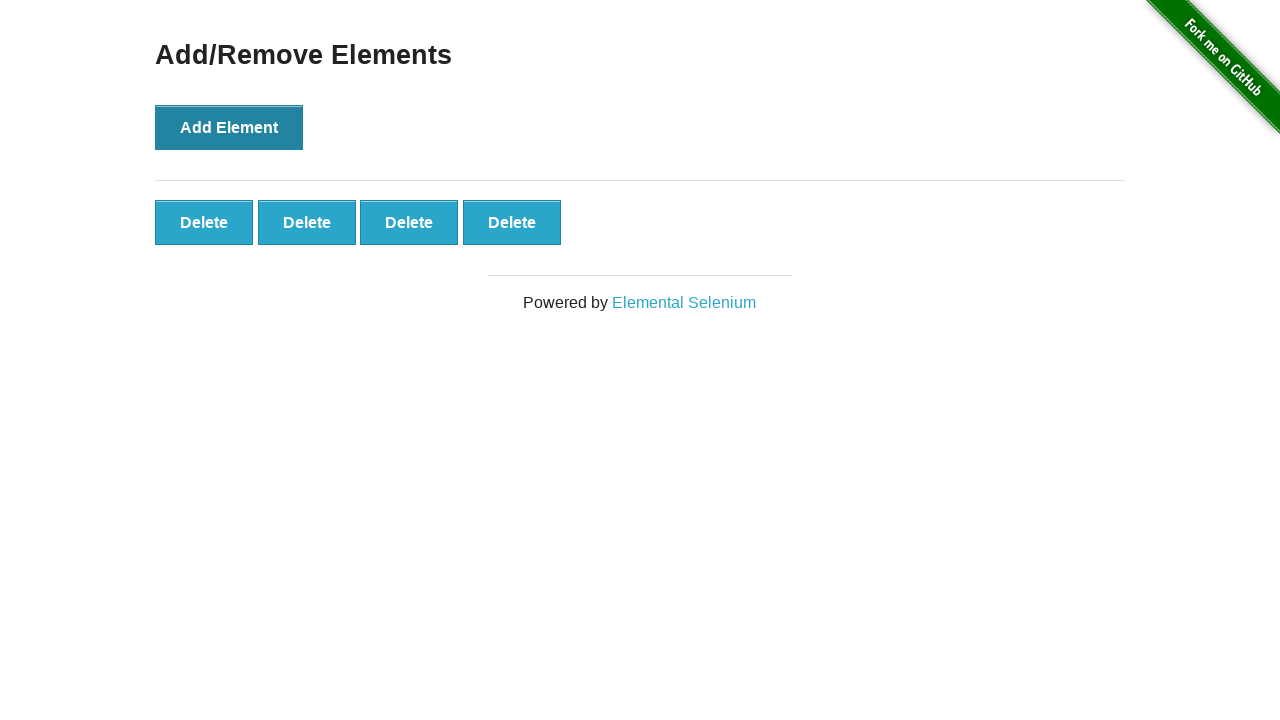

Clicked 'Add Element' button at (229, 127) on xpath=//button[text()="Add Element"]
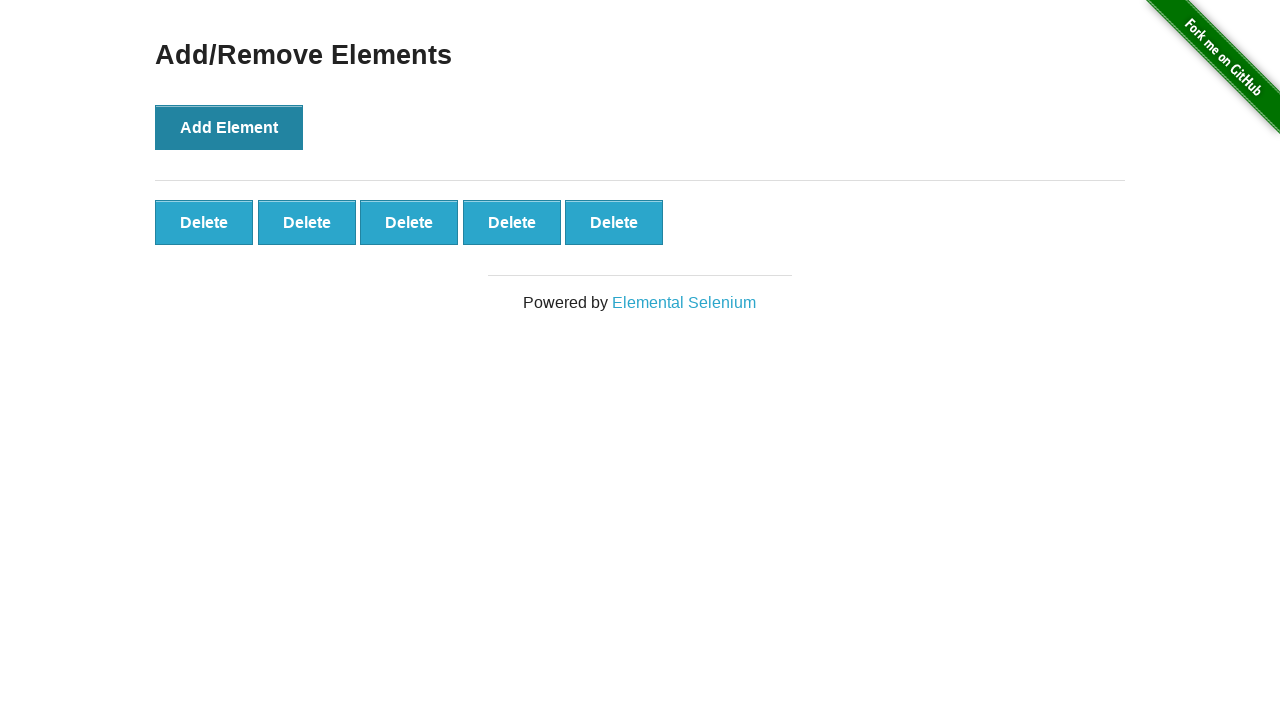

Verified delete buttons are present
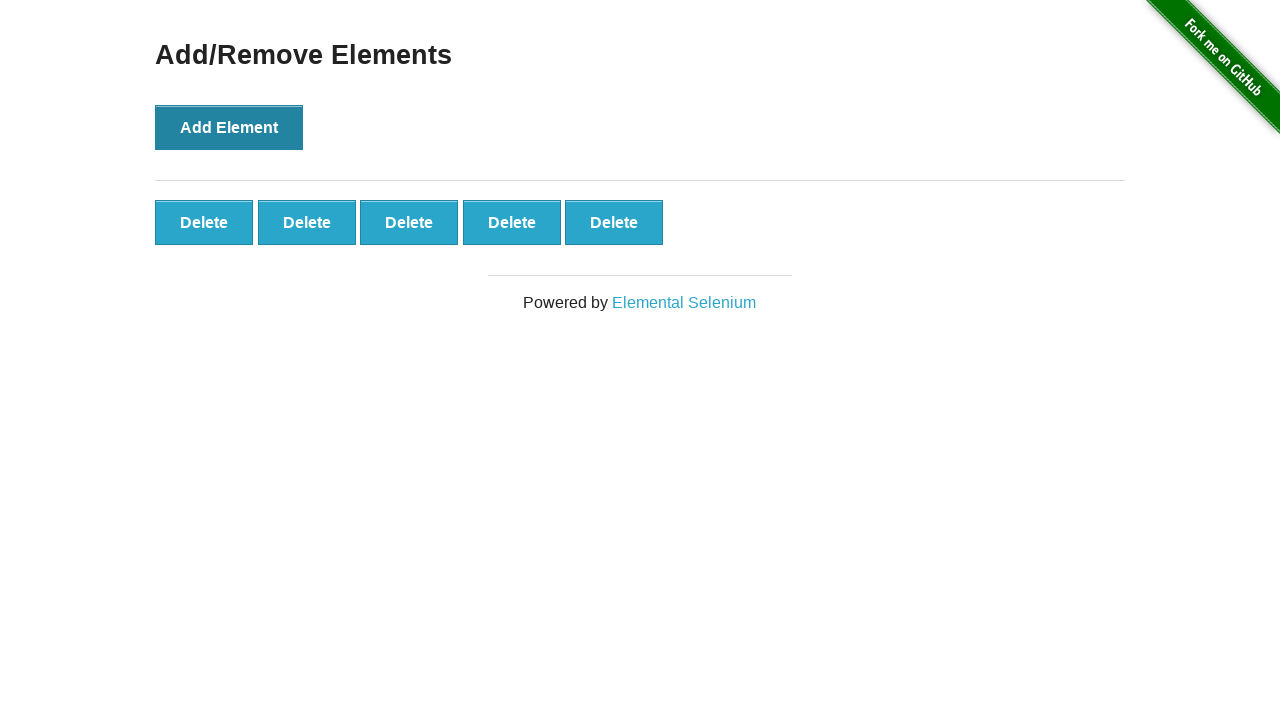

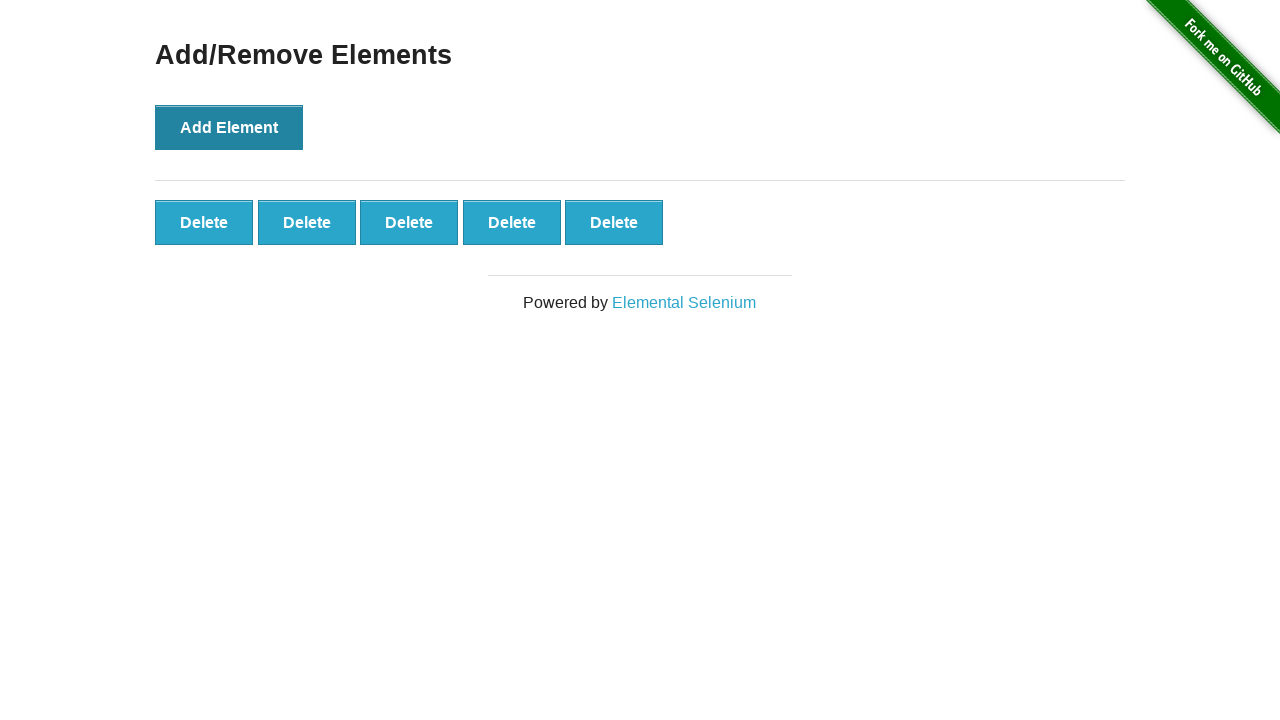